Tests filtering to display only completed items

Starting URL: https://demo.playwright.dev/todomvc

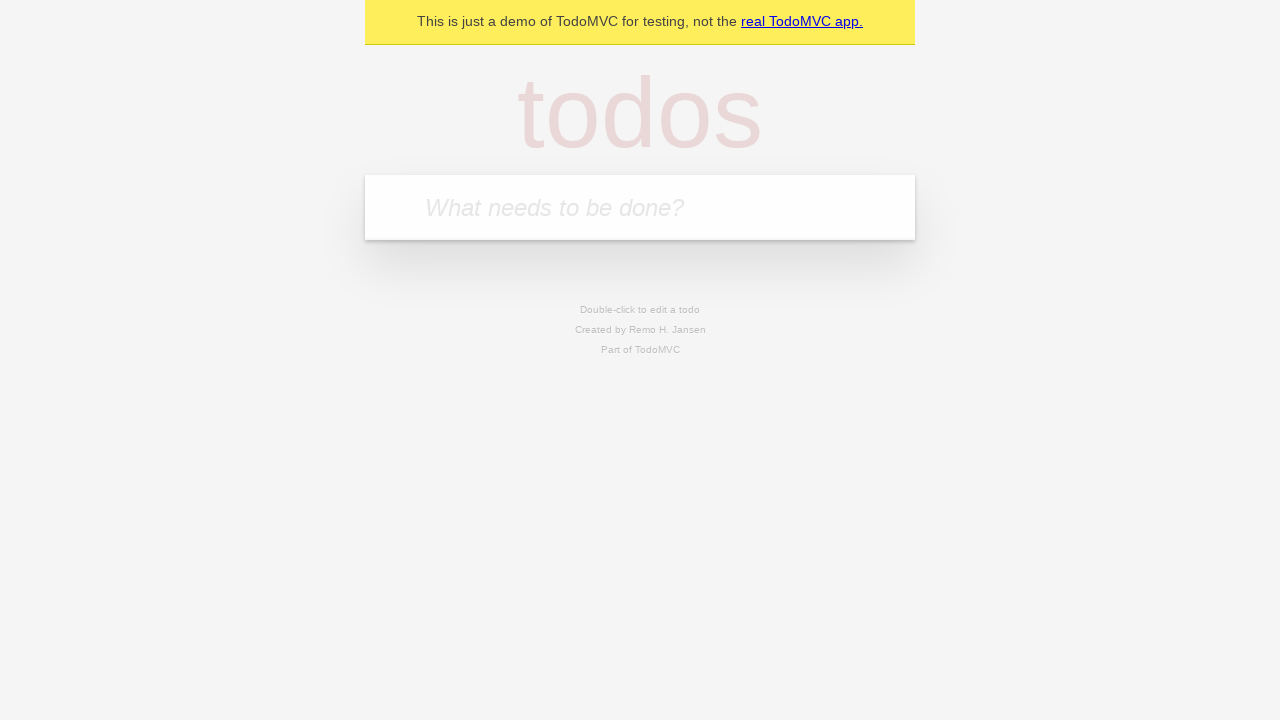

Filled todo input with 'buy some cheese' on internal:attr=[placeholder="What needs to be done?"i]
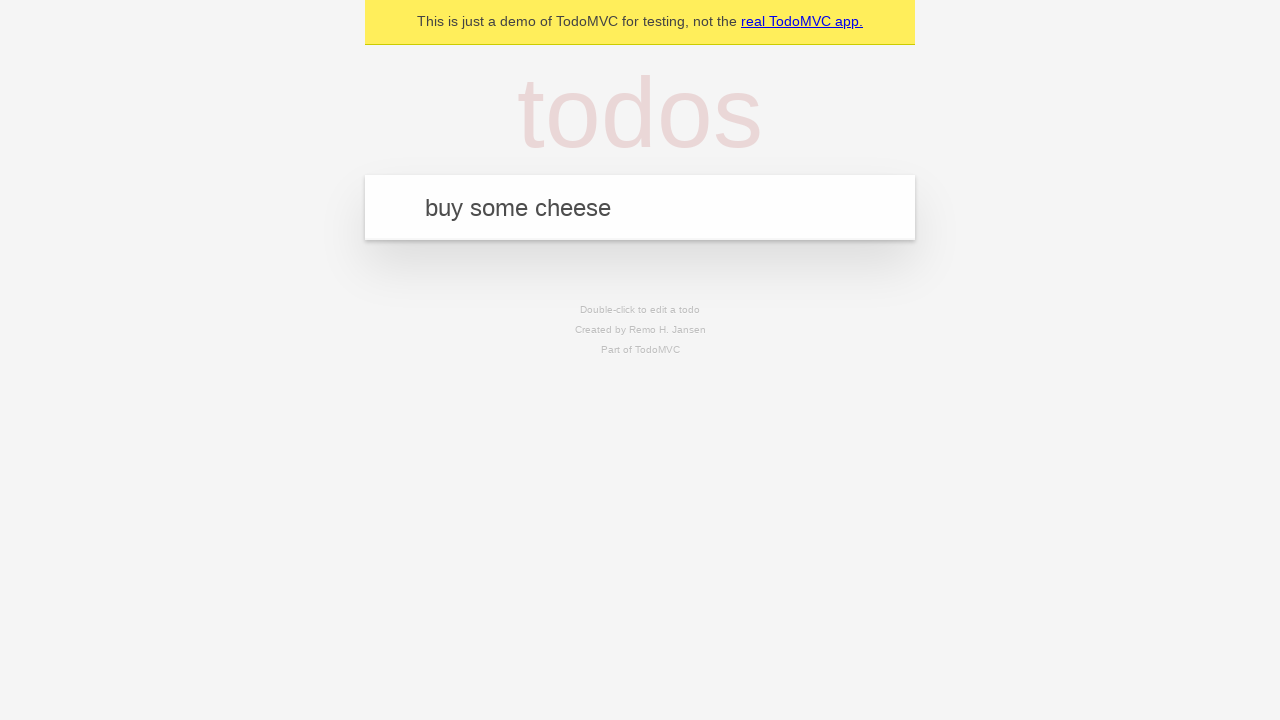

Pressed Enter to add first todo on internal:attr=[placeholder="What needs to be done?"i]
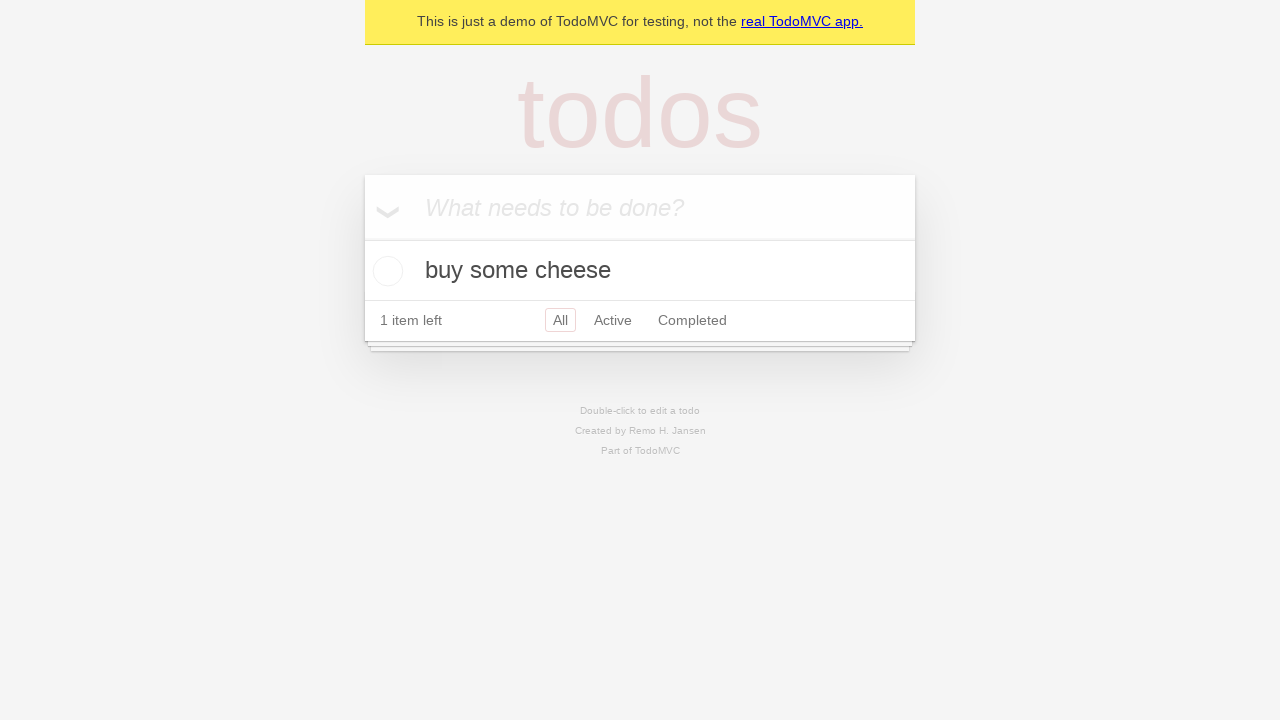

Filled todo input with 'feed the cat' on internal:attr=[placeholder="What needs to be done?"i]
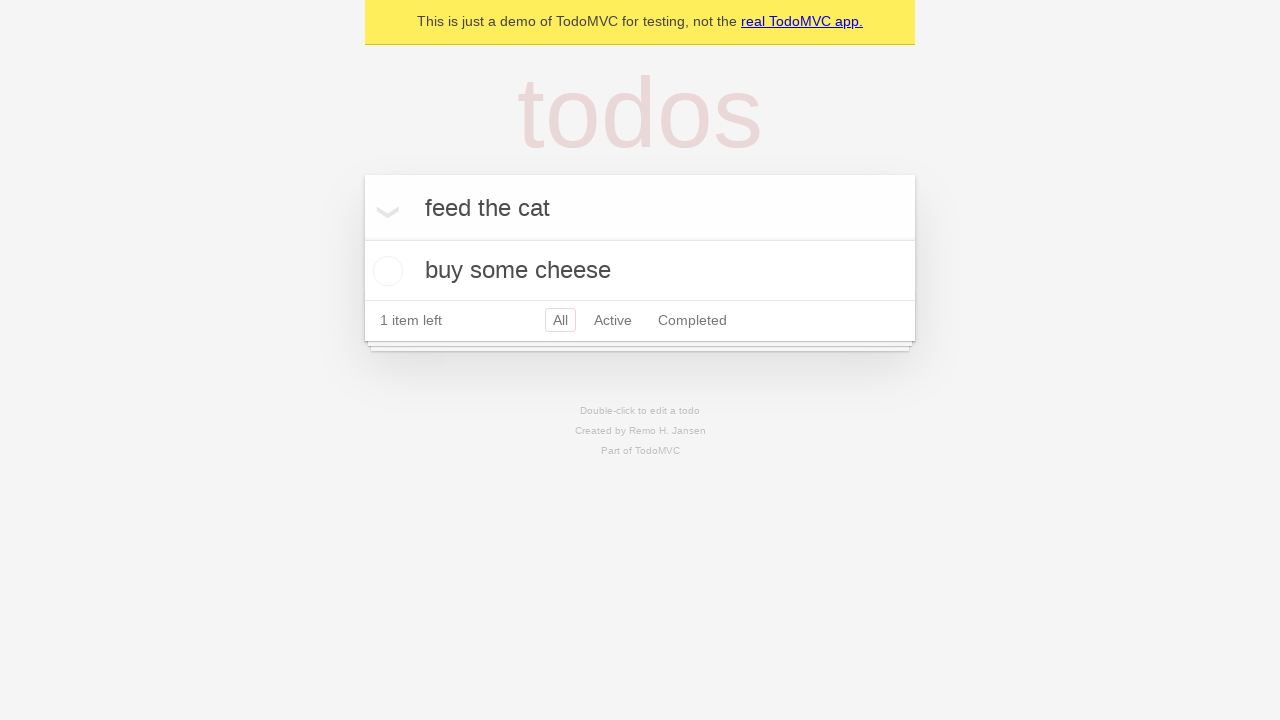

Pressed Enter to add second todo on internal:attr=[placeholder="What needs to be done?"i]
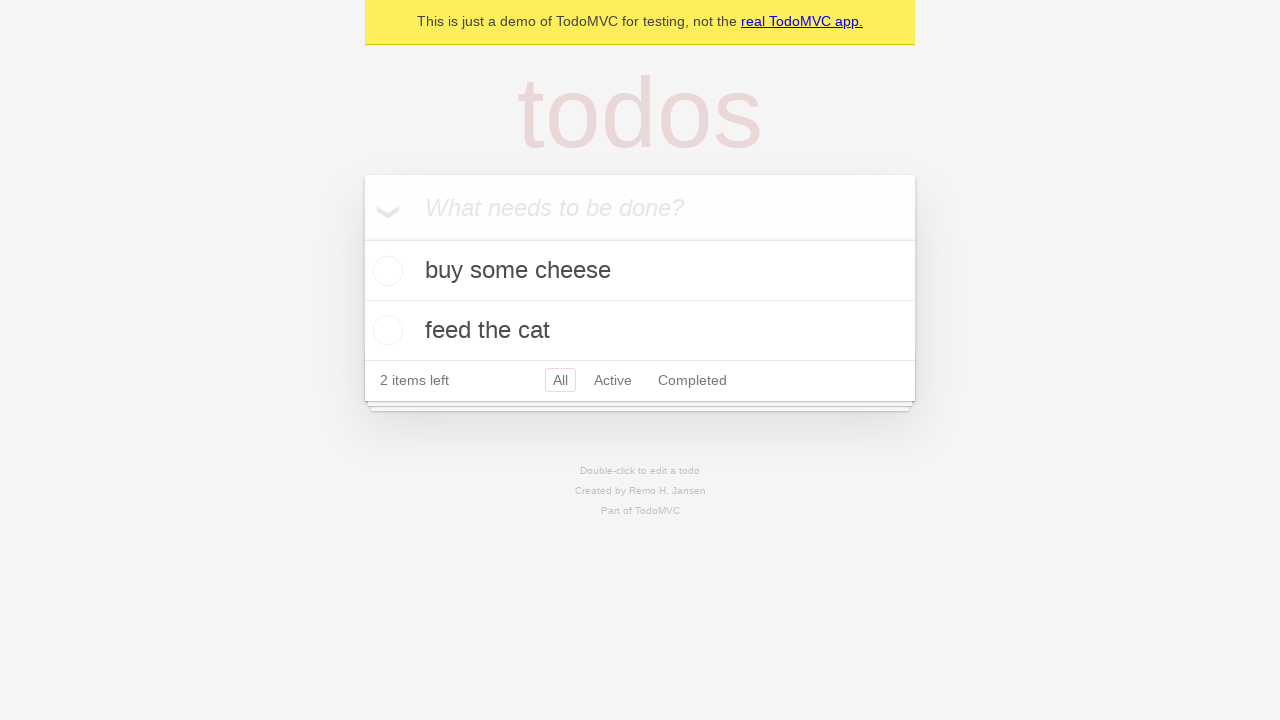

Filled todo input with 'book a doctors appointment' on internal:attr=[placeholder="What needs to be done?"i]
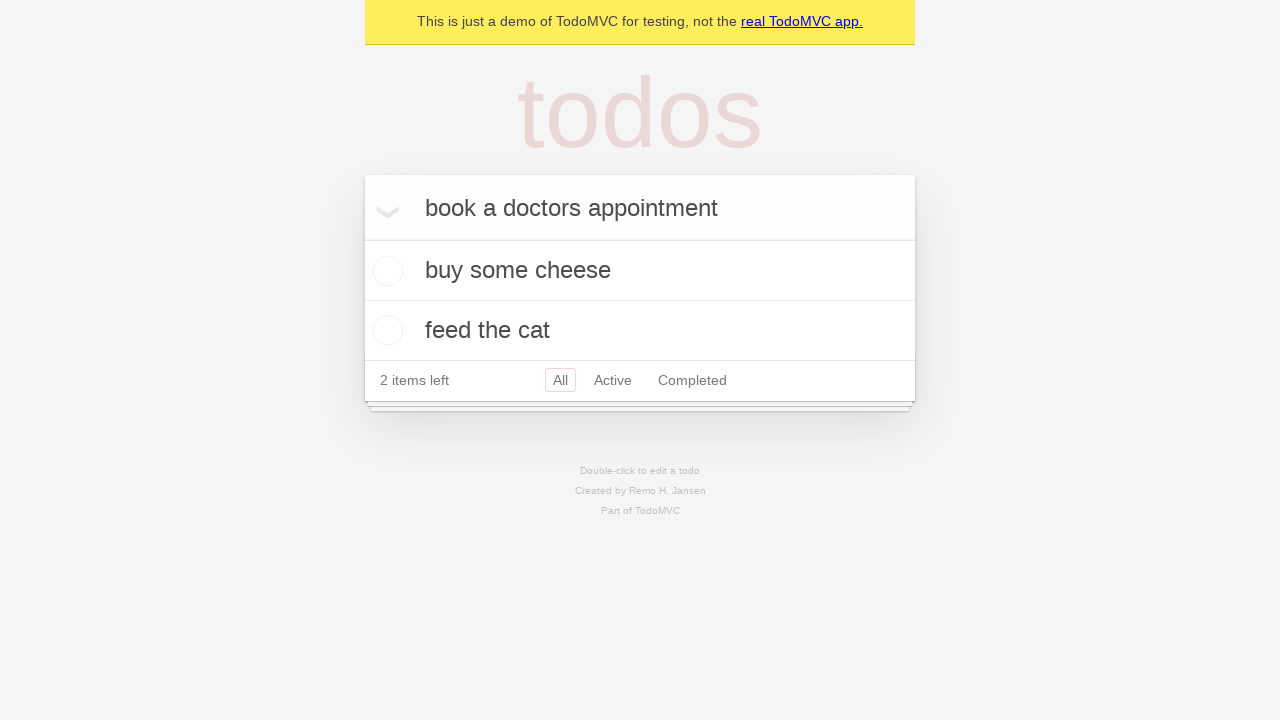

Pressed Enter to add third todo on internal:attr=[placeholder="What needs to be done?"i]
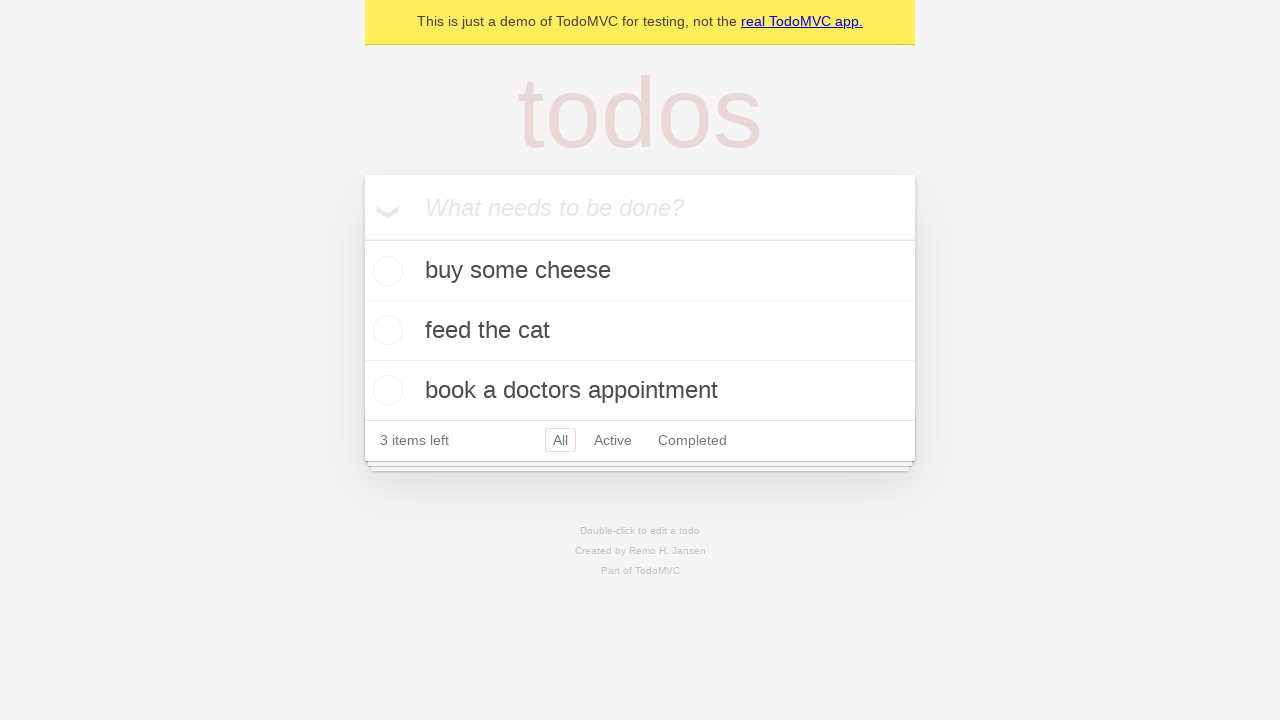

Checked the checkbox for second todo item at (385, 330) on internal:testid=[data-testid="todo-item"s] >> nth=1 >> internal:role=checkbox
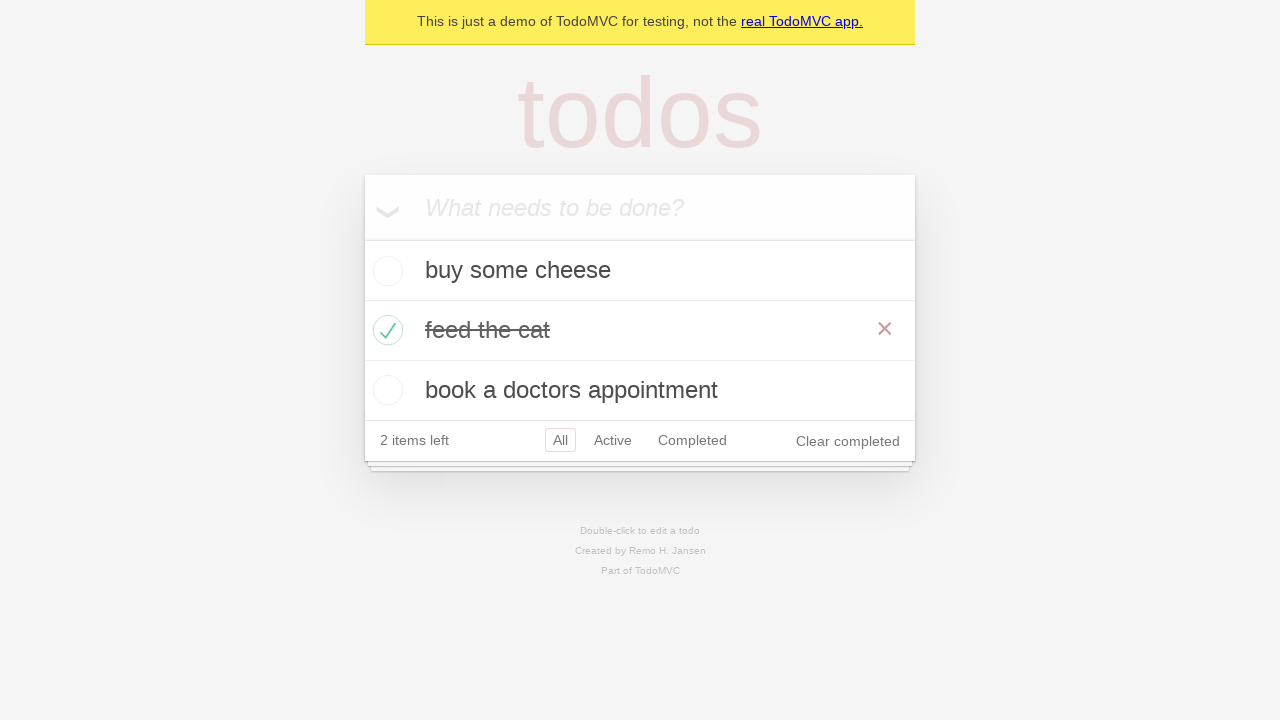

Clicked 'Completed' filter link to display only completed items at (692, 440) on internal:role=link[name="Completed"i]
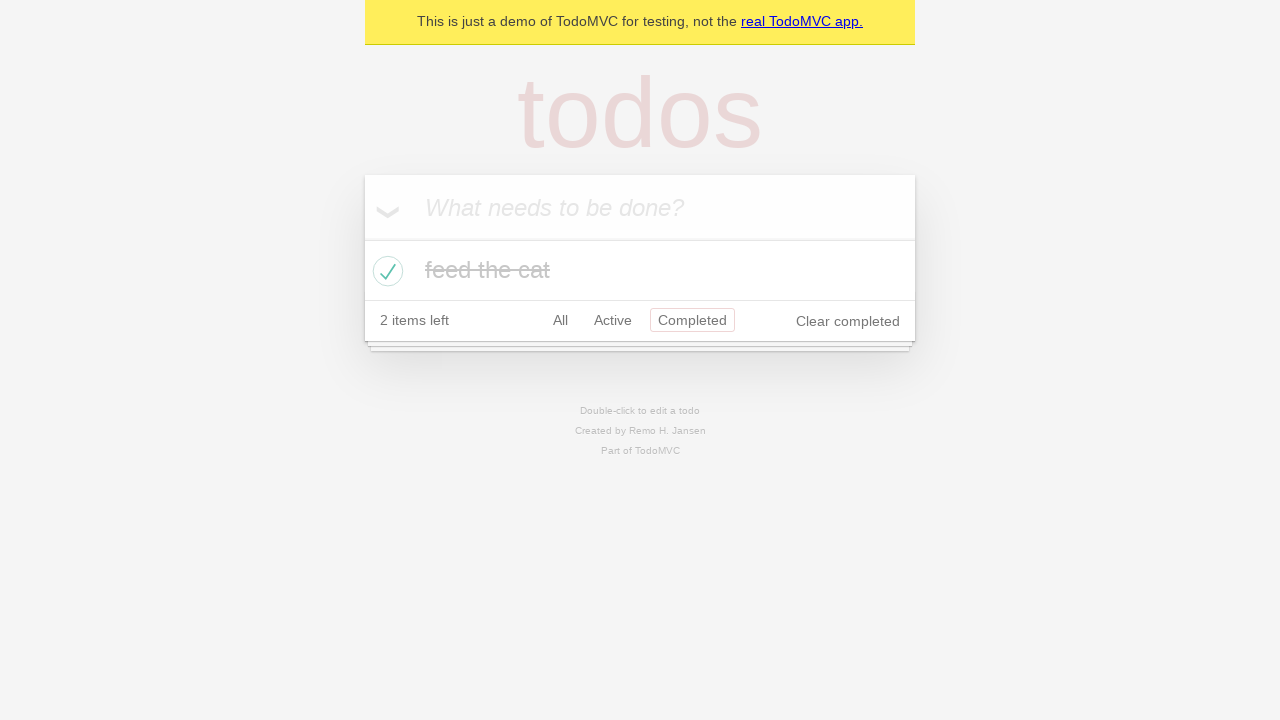

Waited for filtered completed todo items to display
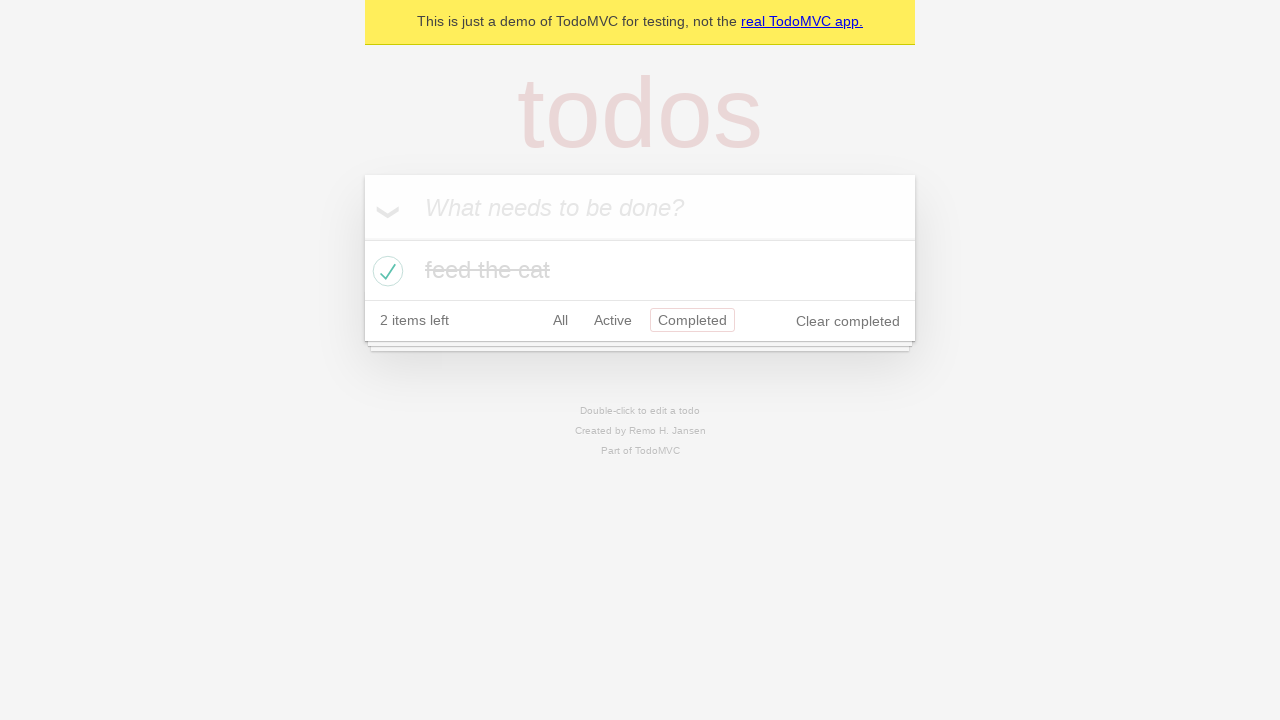

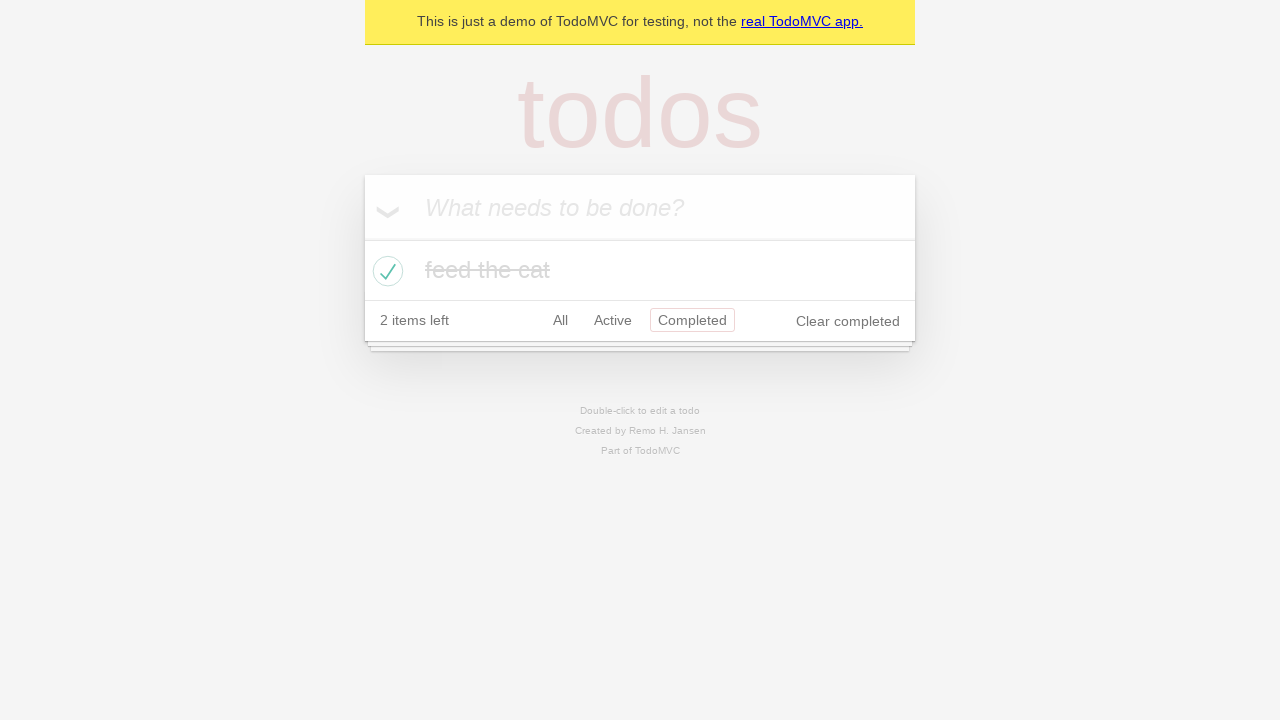